Clicks on a link and verifies navigation by checking page title

Starting URL: http://guinea-pig.webdriver.io

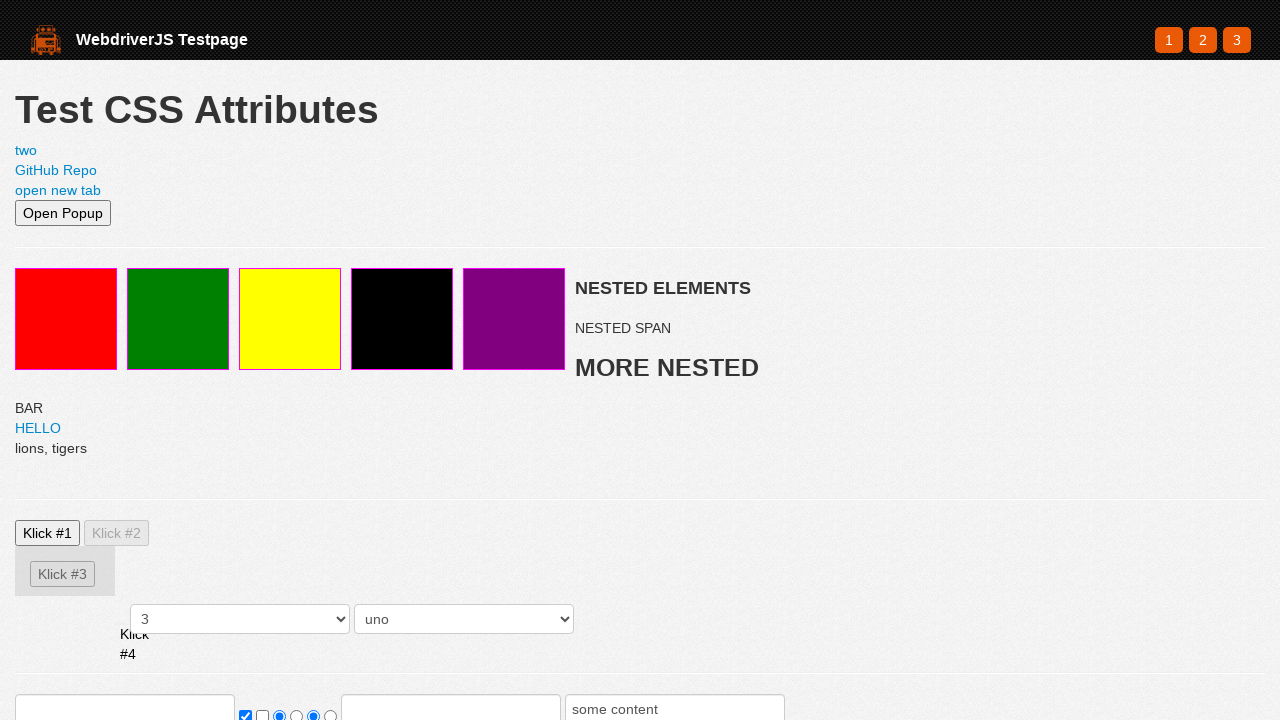

Clicked on second page link at (26, 150) on #secondPageLink
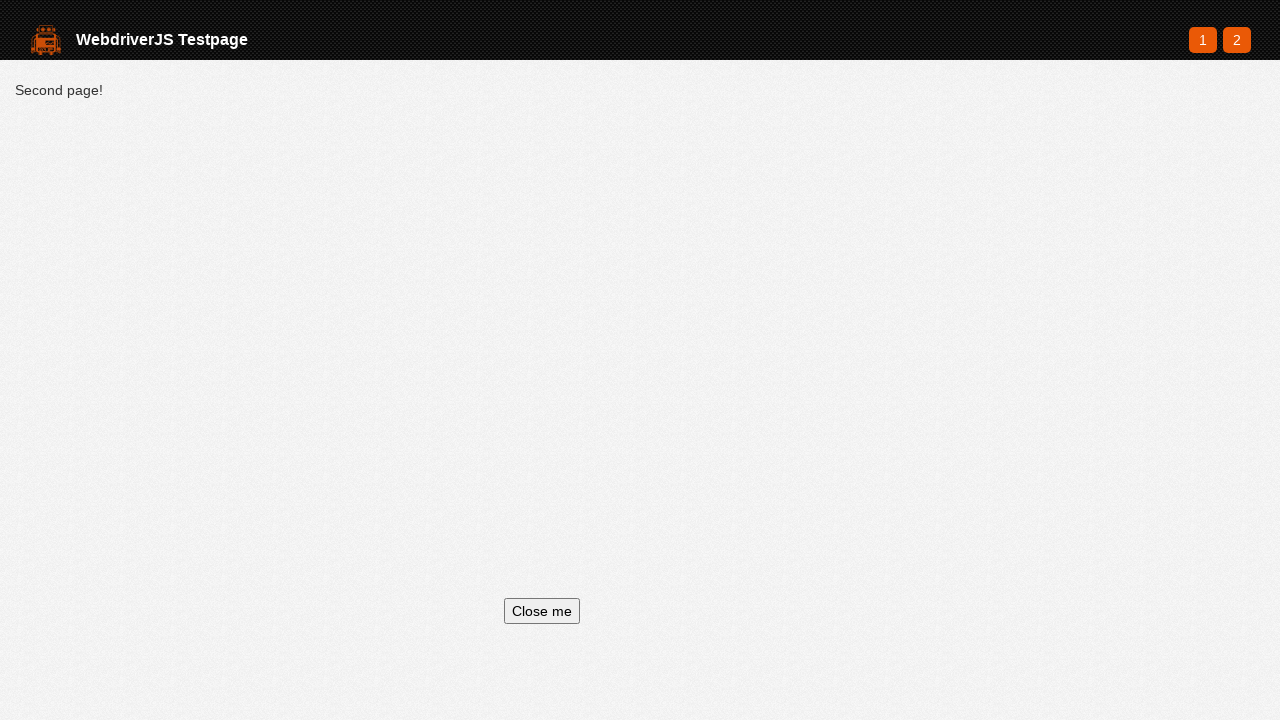

Retrieved page title
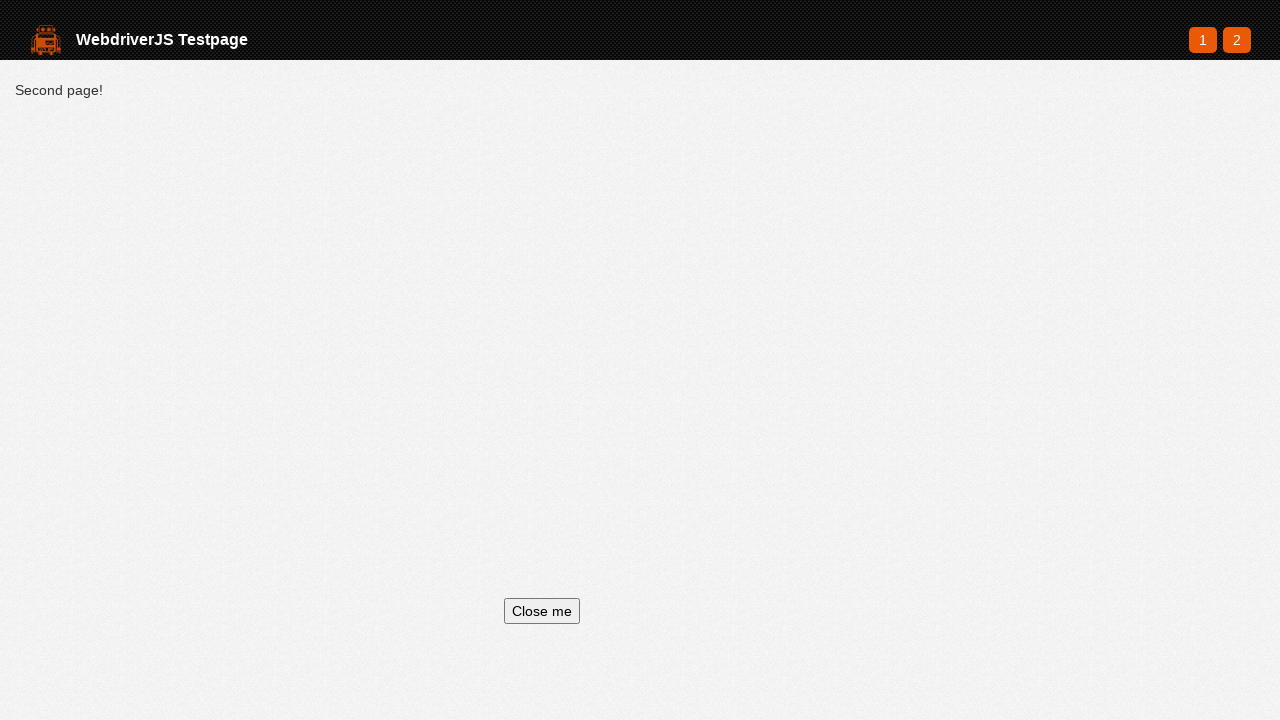

Verified page title contains 'two' - navigation successful
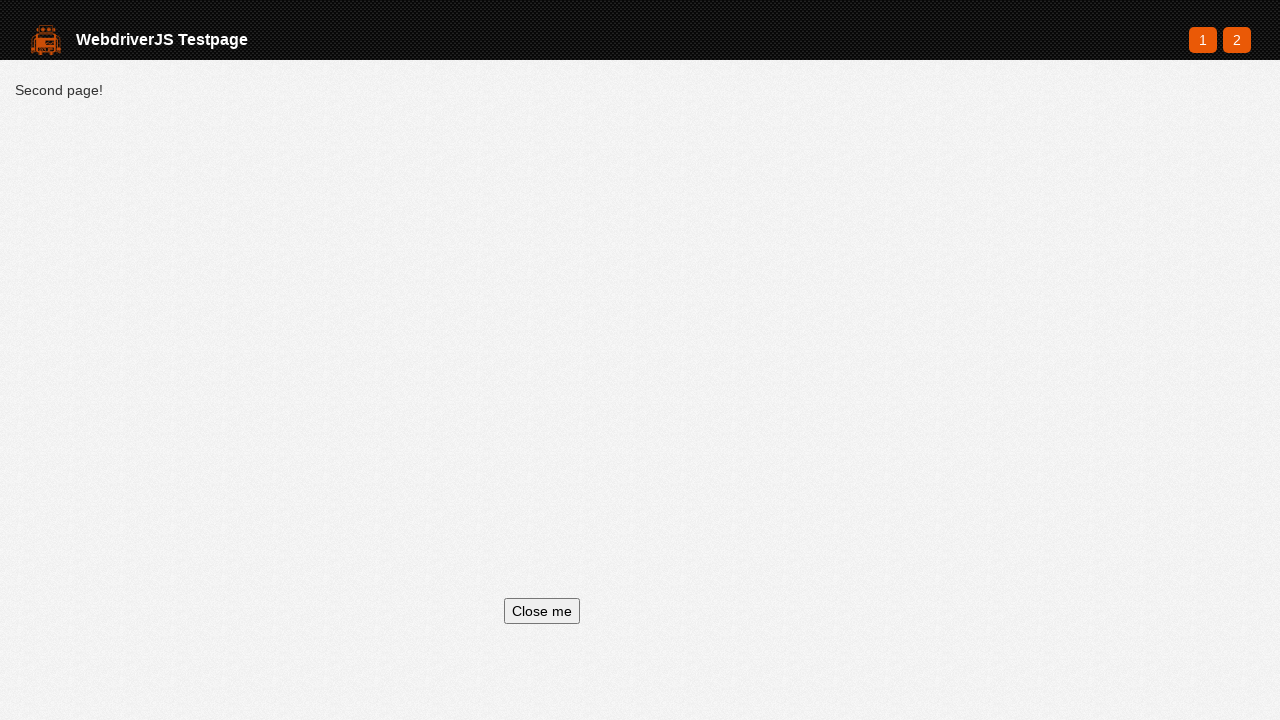

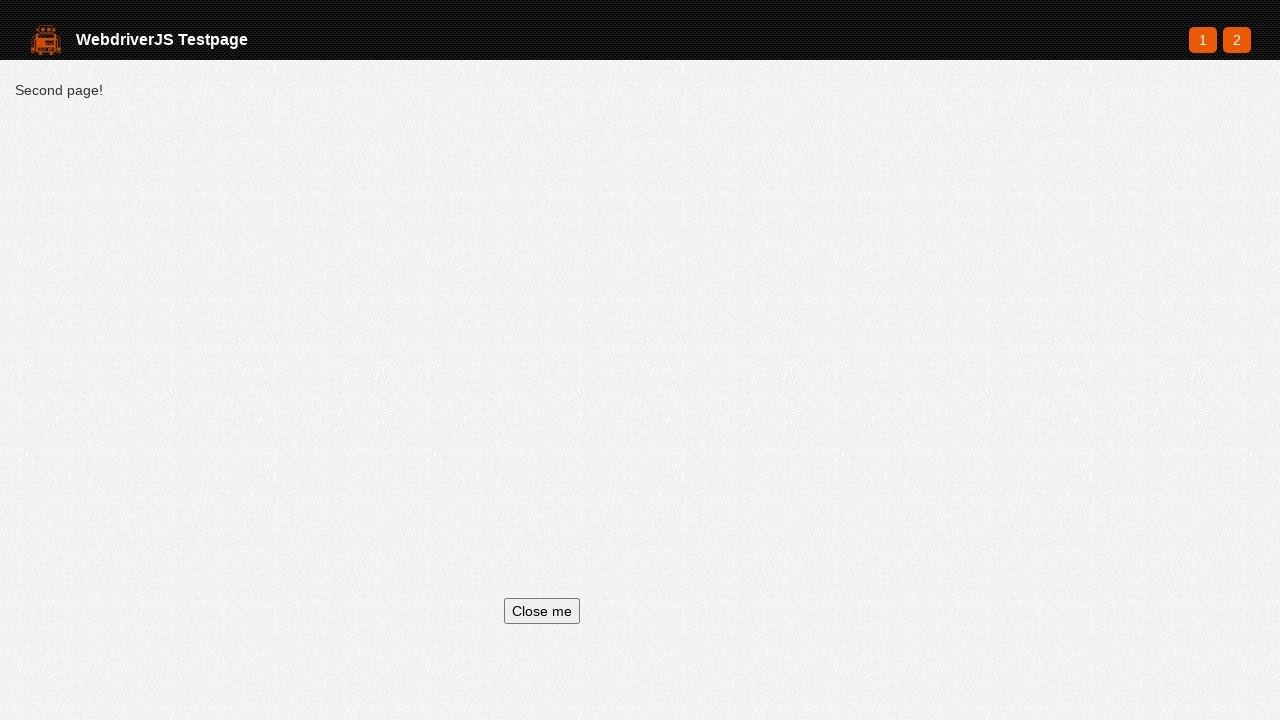